Tests progress bar functionality by clicking the start button and waiting for it to reach 100% completion

Starting URL: https://demoqa.com/progress-bar

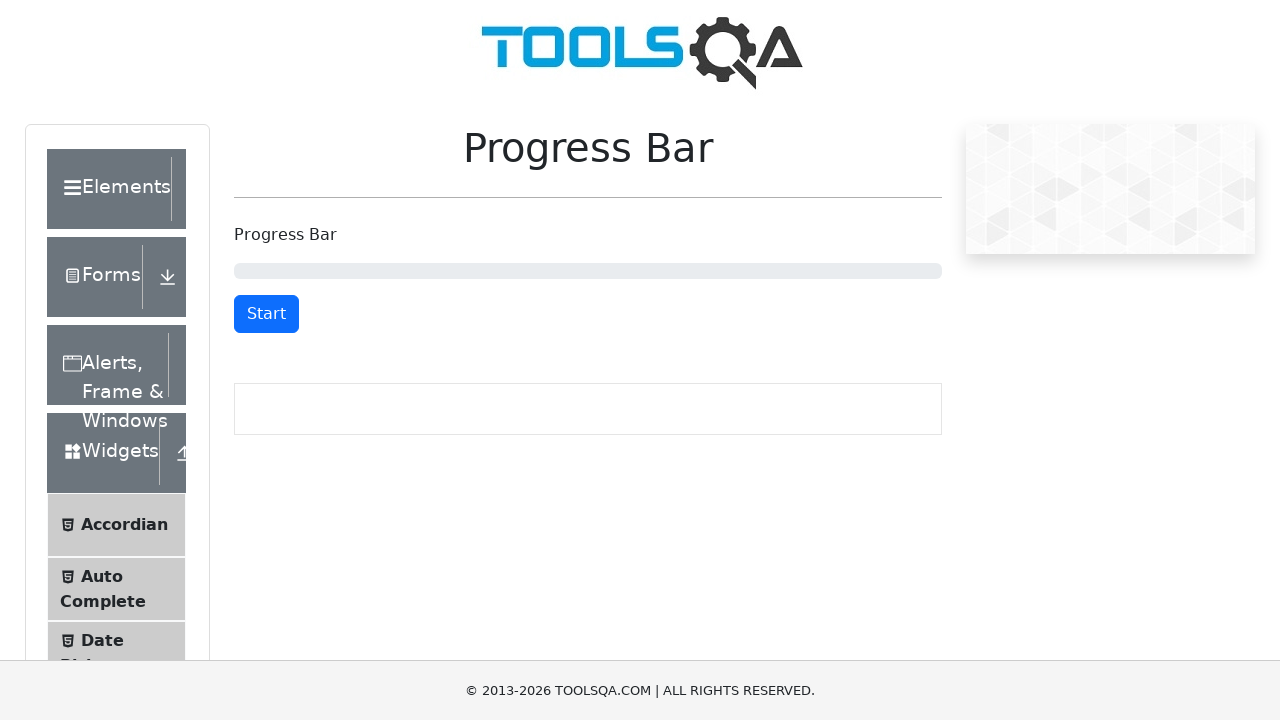

Scrolled start button into view
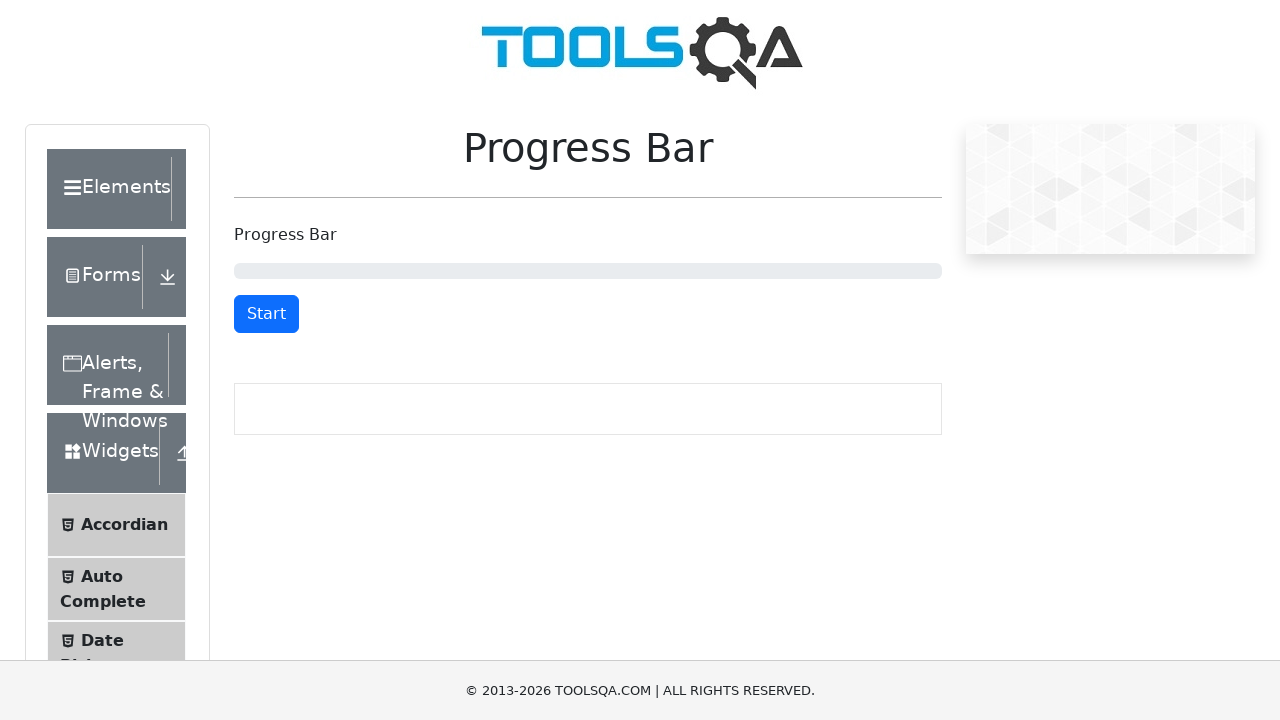

Clicked start button to begin progress bar at (266, 314) on #startStopButton
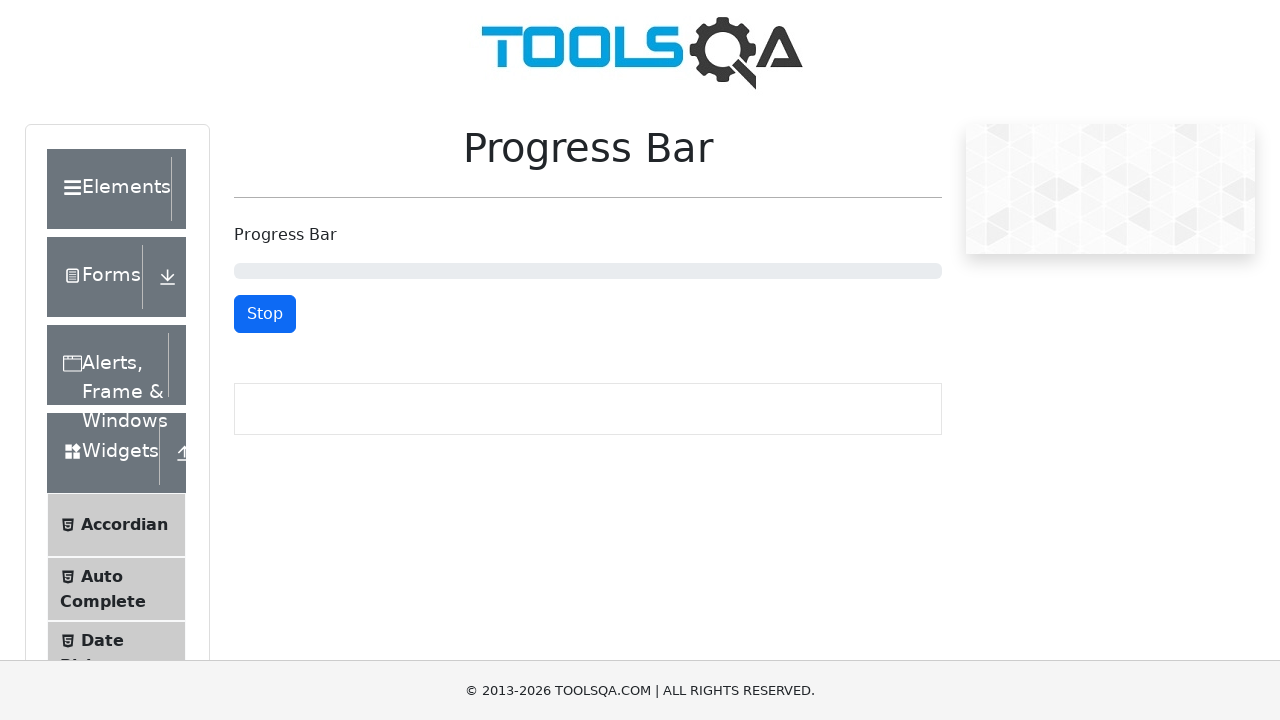

Progress bar reached 100% completion
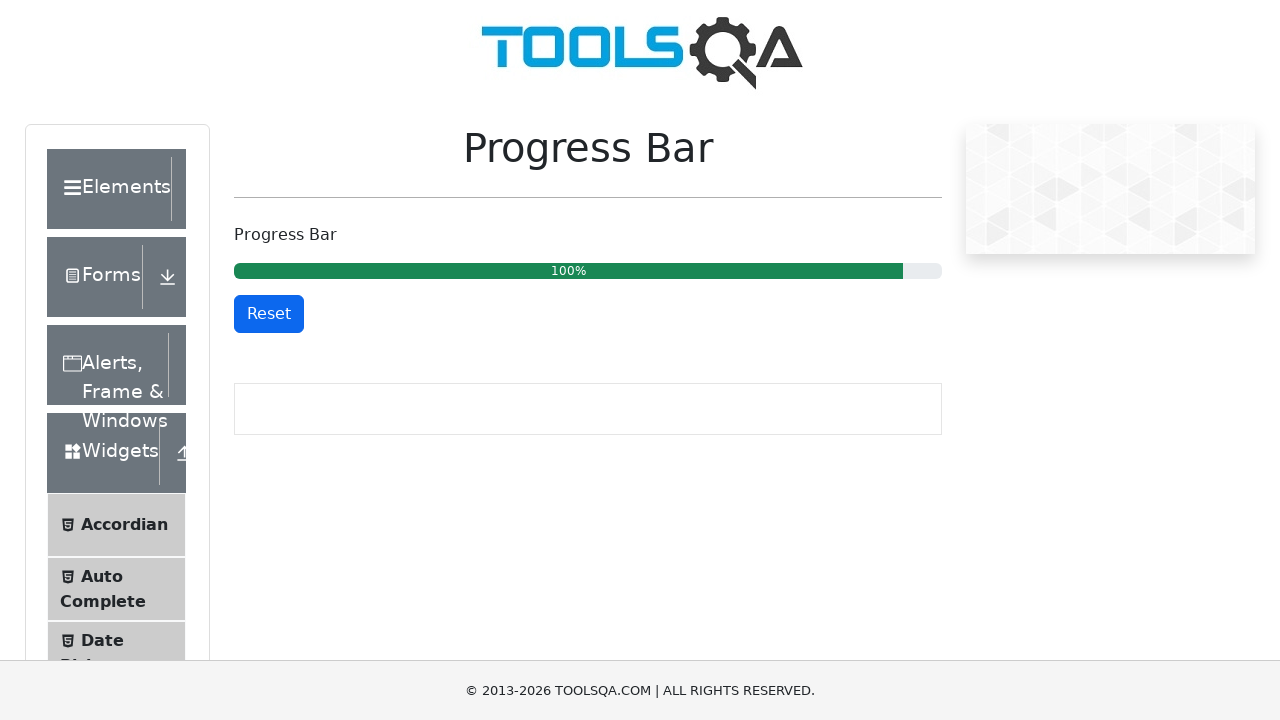

Verified progress bar displays 100%
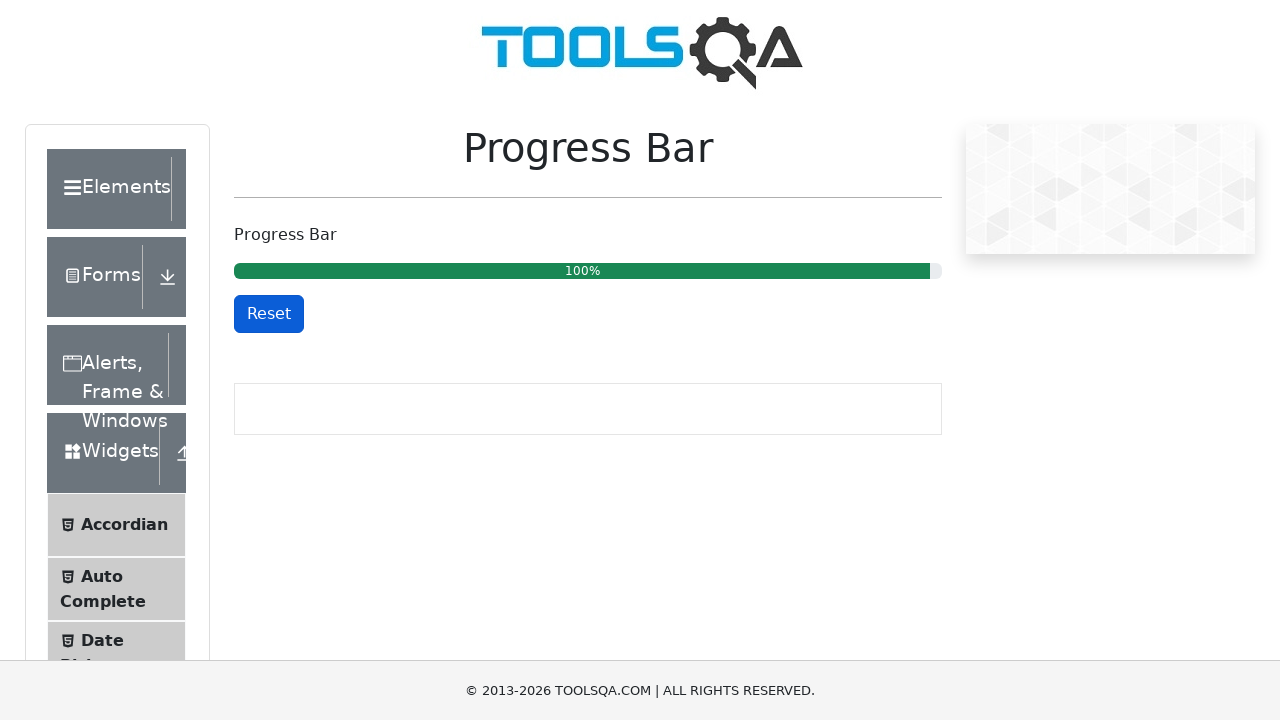

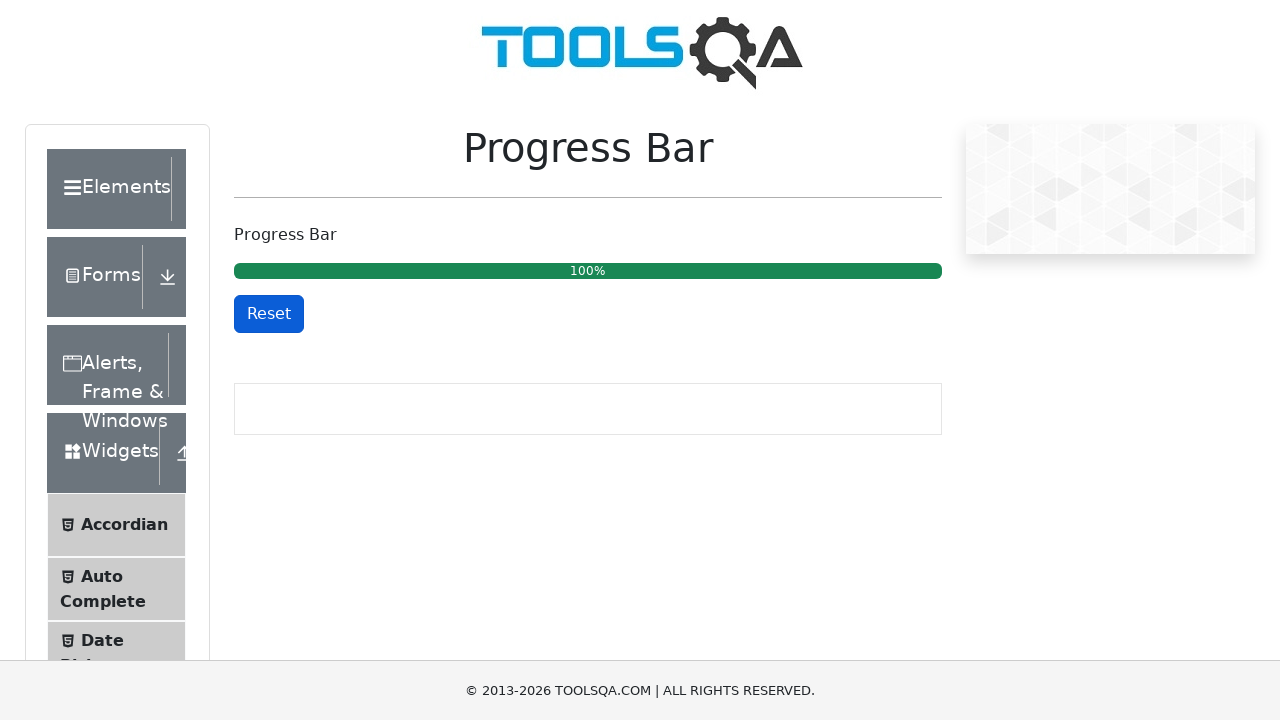